Tests login form validation by entering username, then entering and clearing password, clicking login, and verifying the "Password is required" error message appears.

Starting URL: https://www.saucedemo.com/

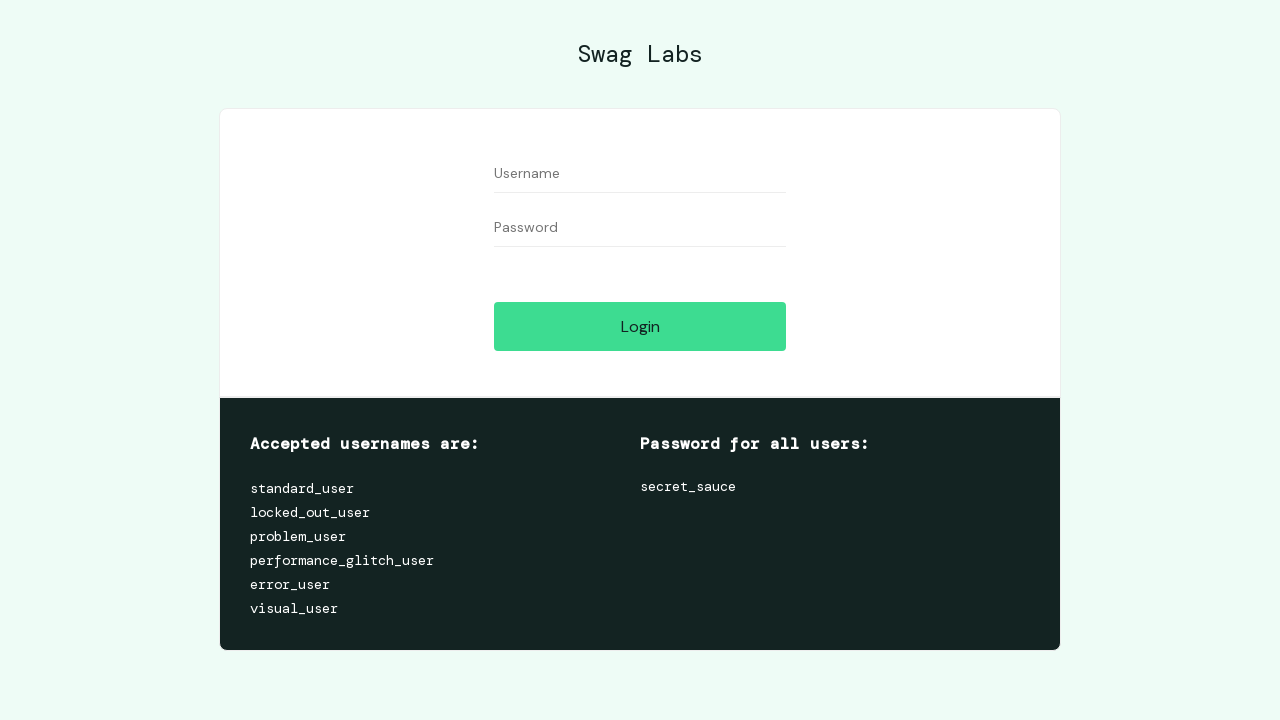

Entered 'standard_user' in the Username field on //input[@id='user-name']
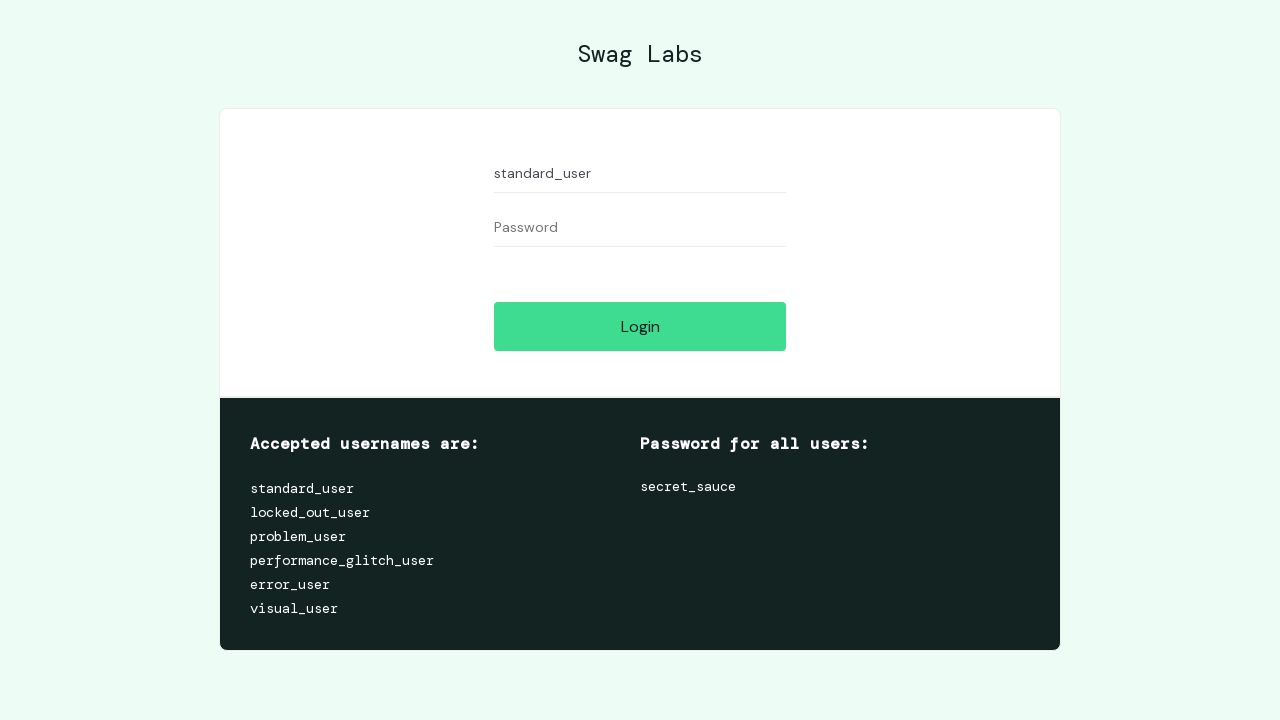

Entered password in the Password field on //input[@id='password']
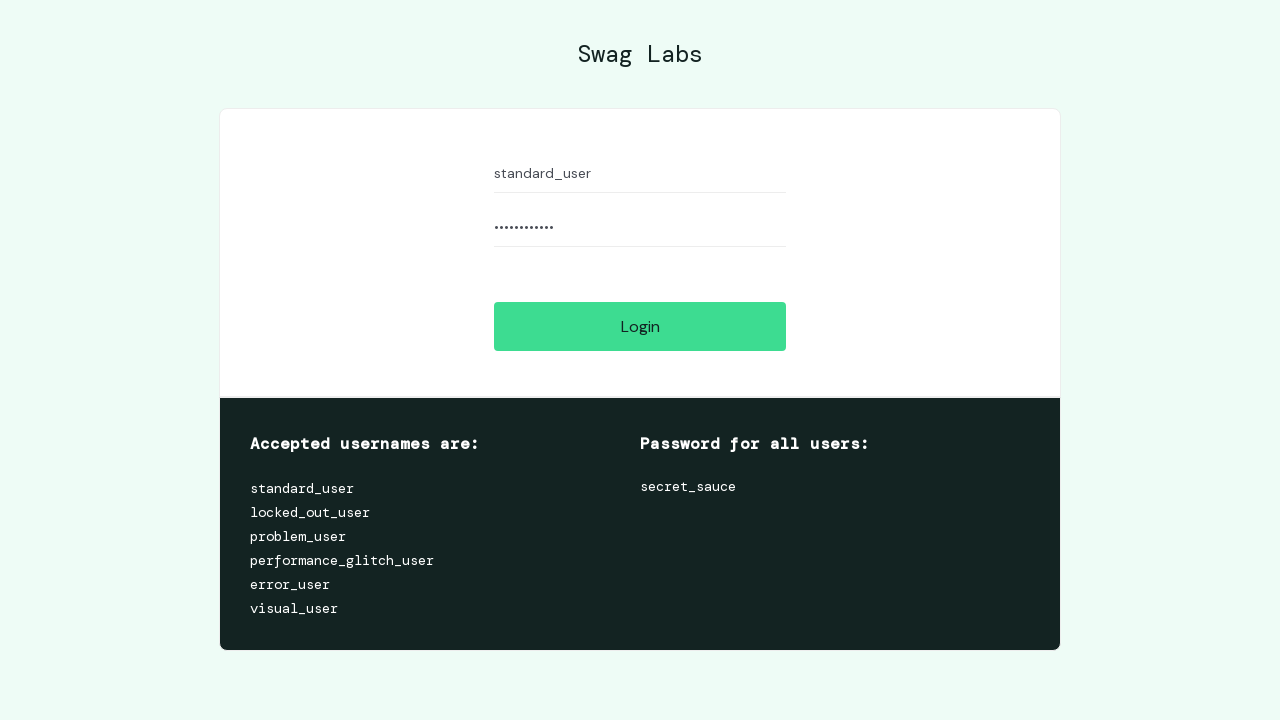

Cleared the Password field on //input[@id='password']
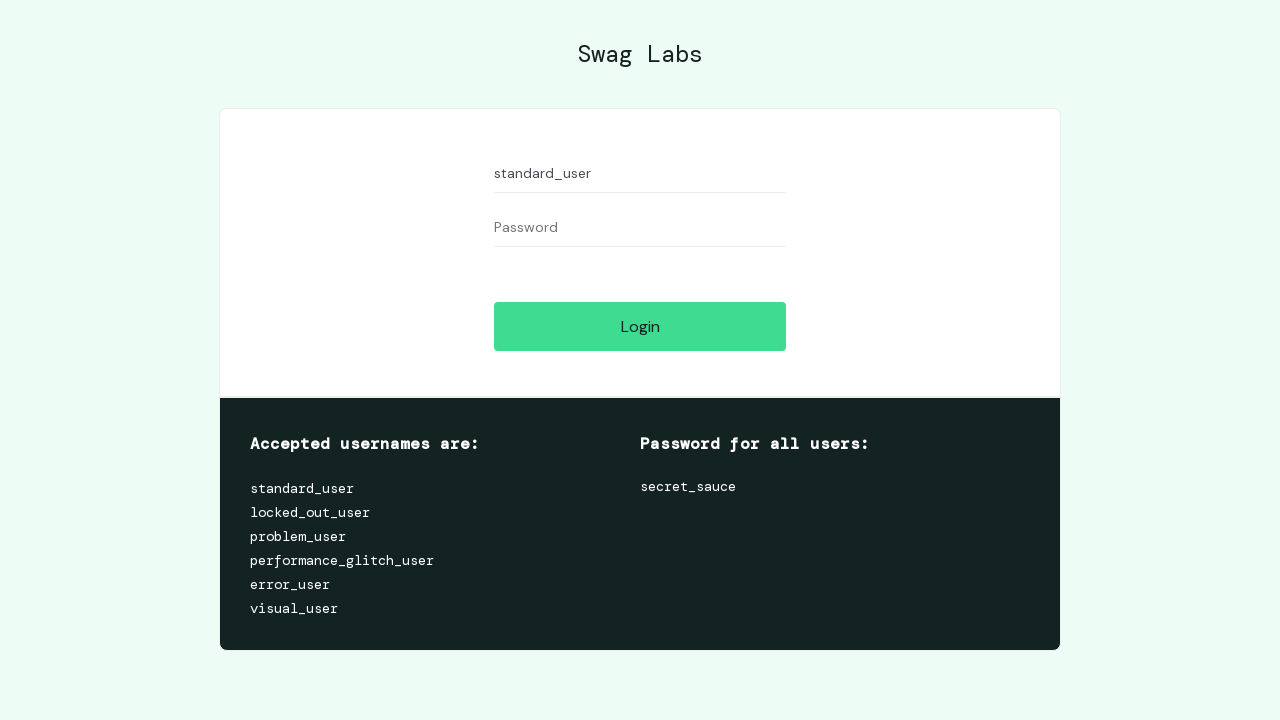

Clicked the Login button at (640, 326) on xpath=//input[@id='login-button']
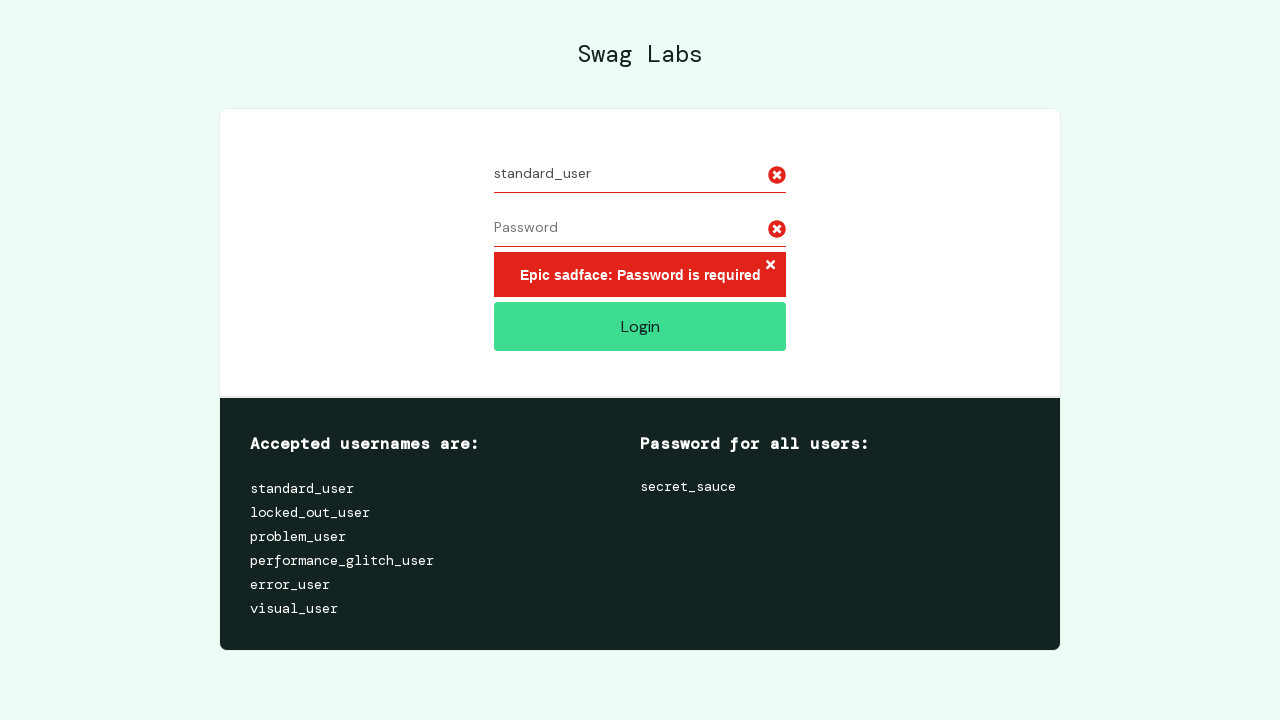

Error message element loaded
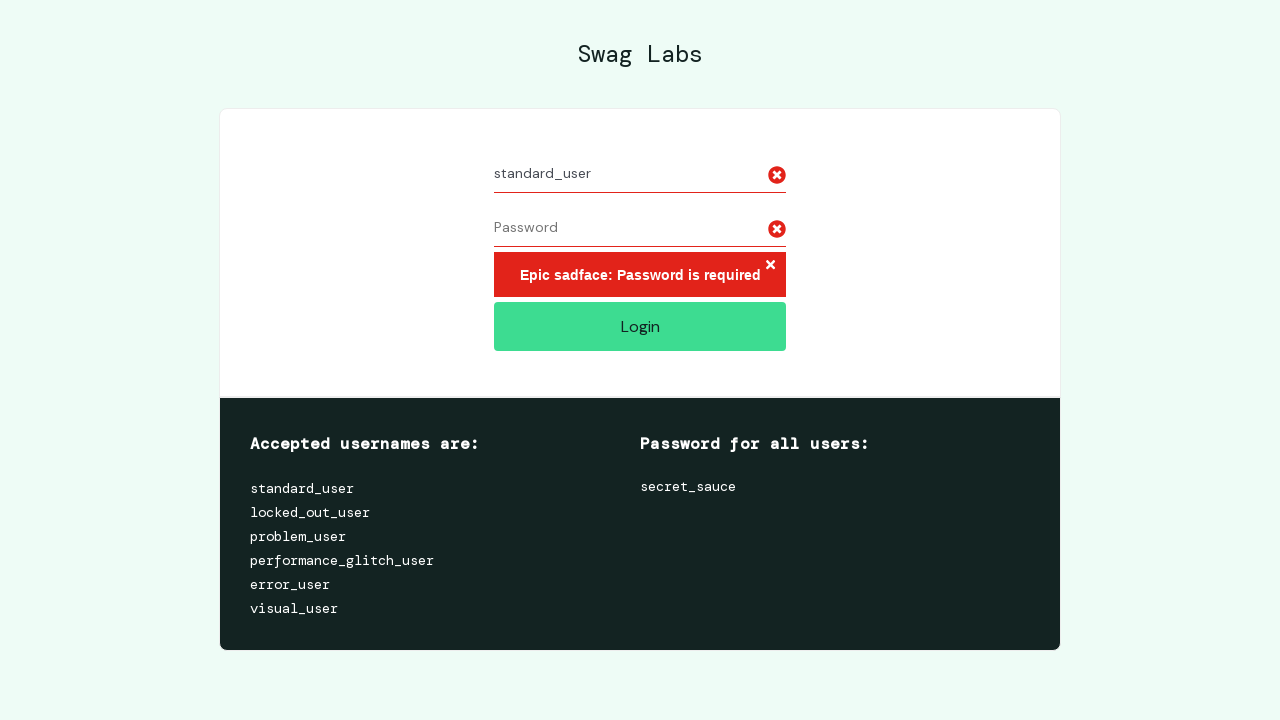

Retrieved error message text
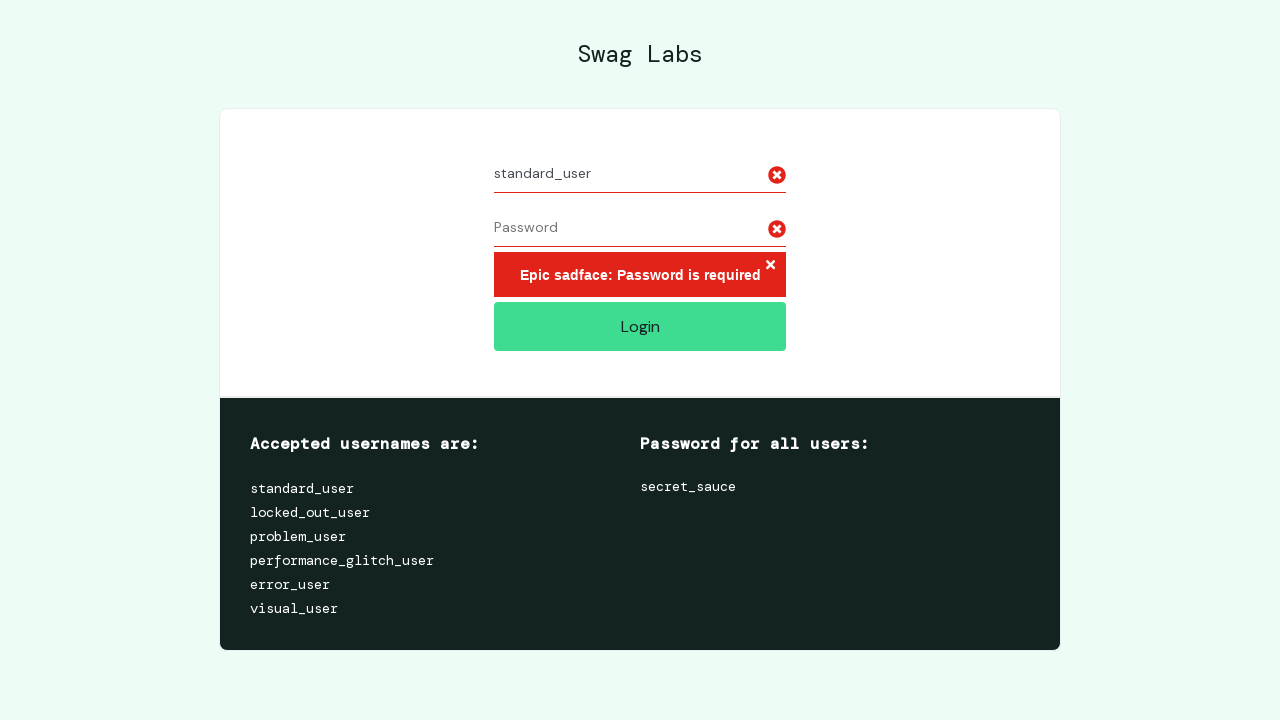

Verified 'Password is required' error message is displayed
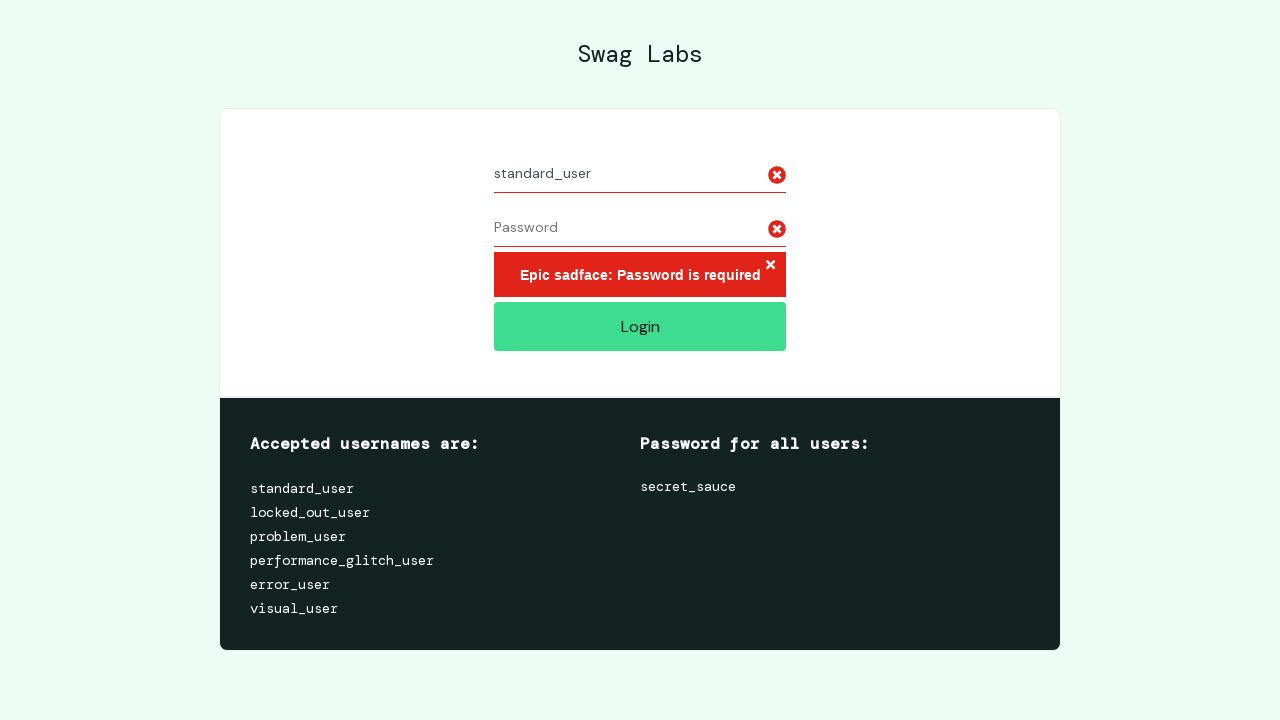

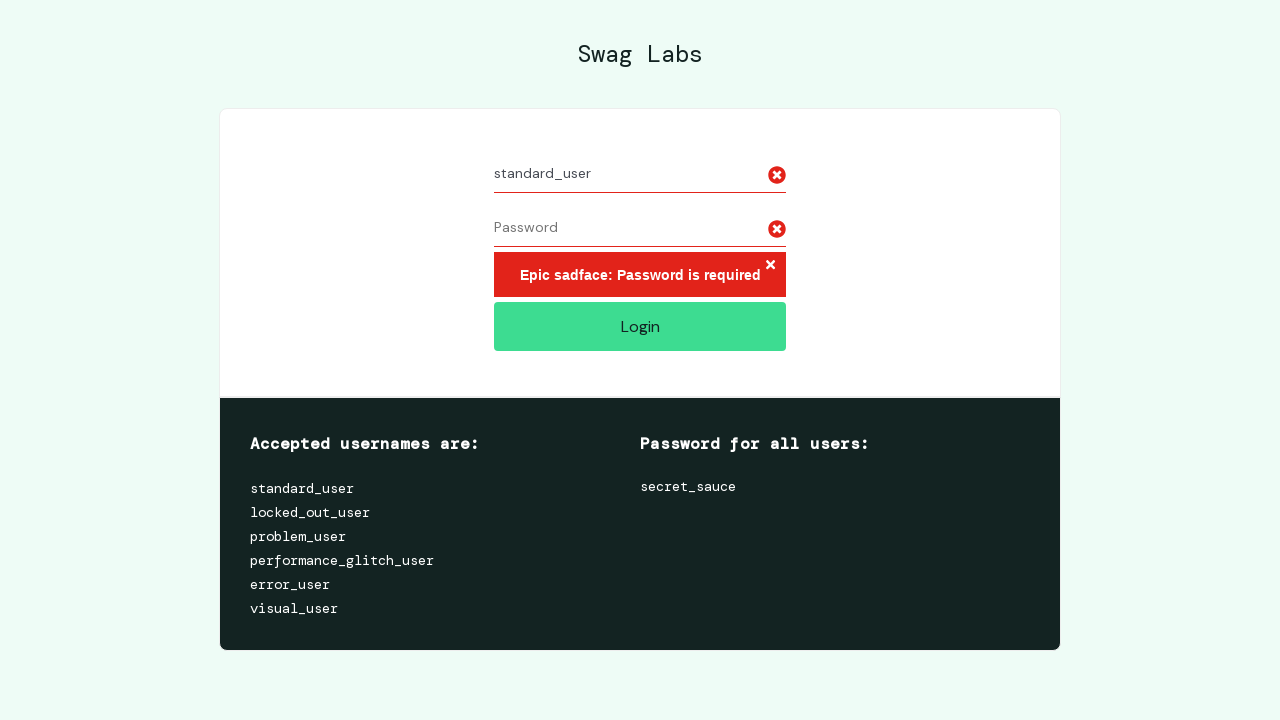